Tests that the todo counter displays the correct number of items as todos are added

Starting URL: https://demo.playwright.dev/todomvc

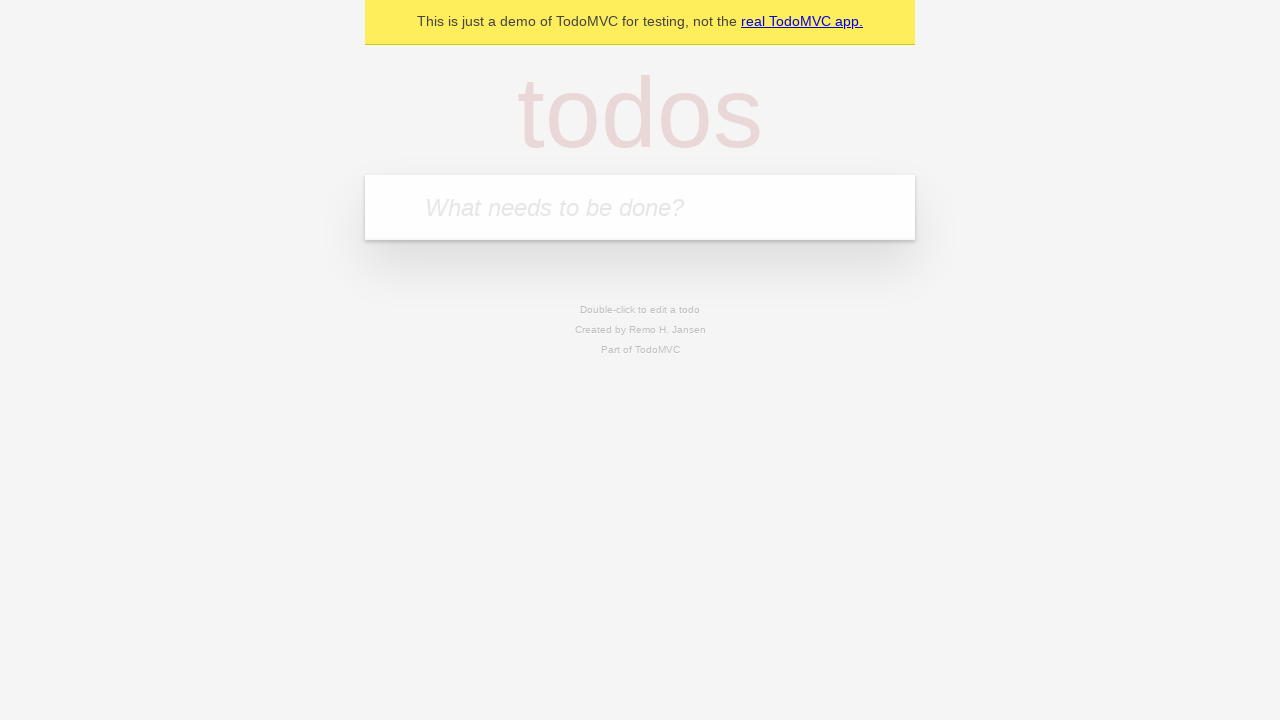

Located the todo input field
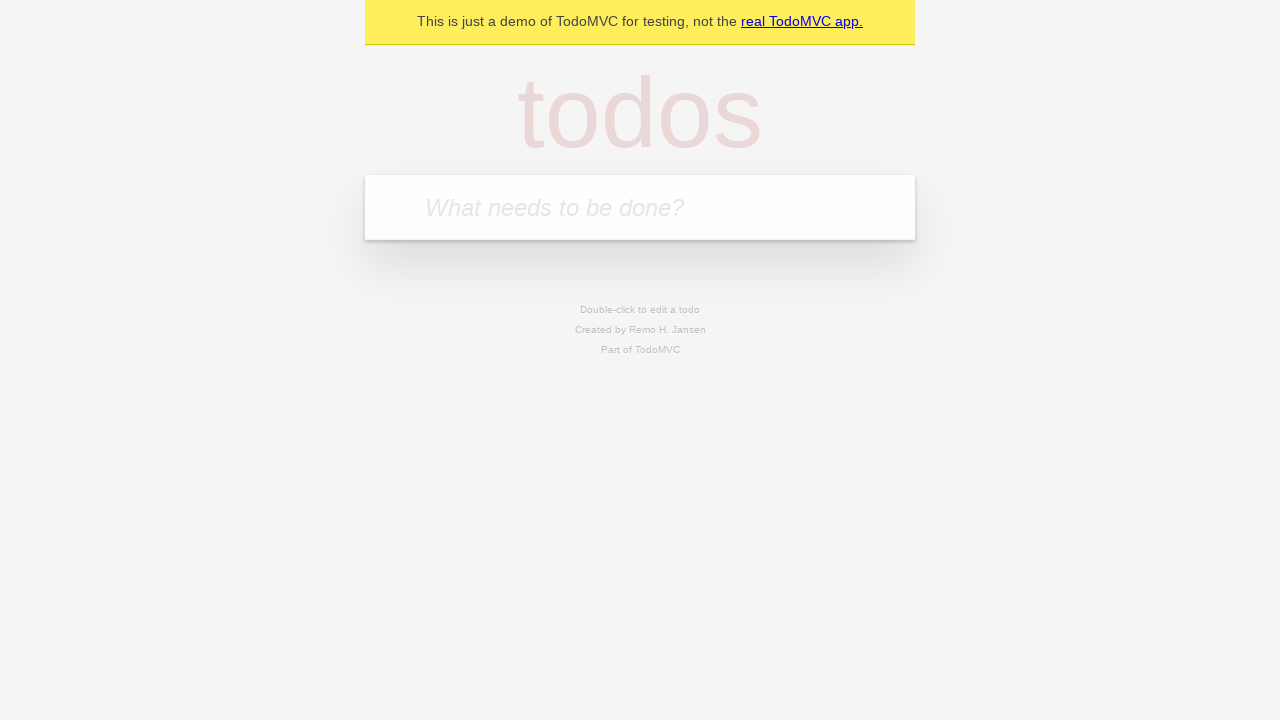

Filled first todo with 'buy some cheese' on internal:attr=[placeholder="What needs to be done?"i]
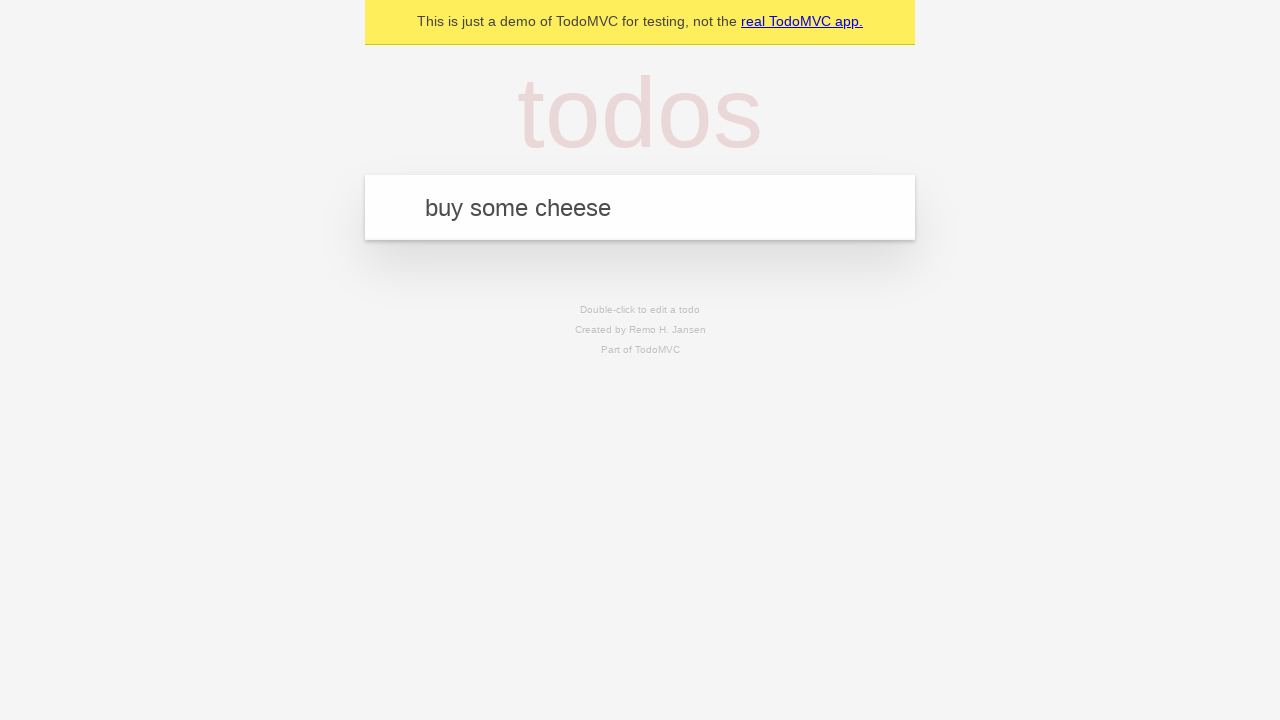

Pressed Enter to create first todo item on internal:attr=[placeholder="What needs to be done?"i]
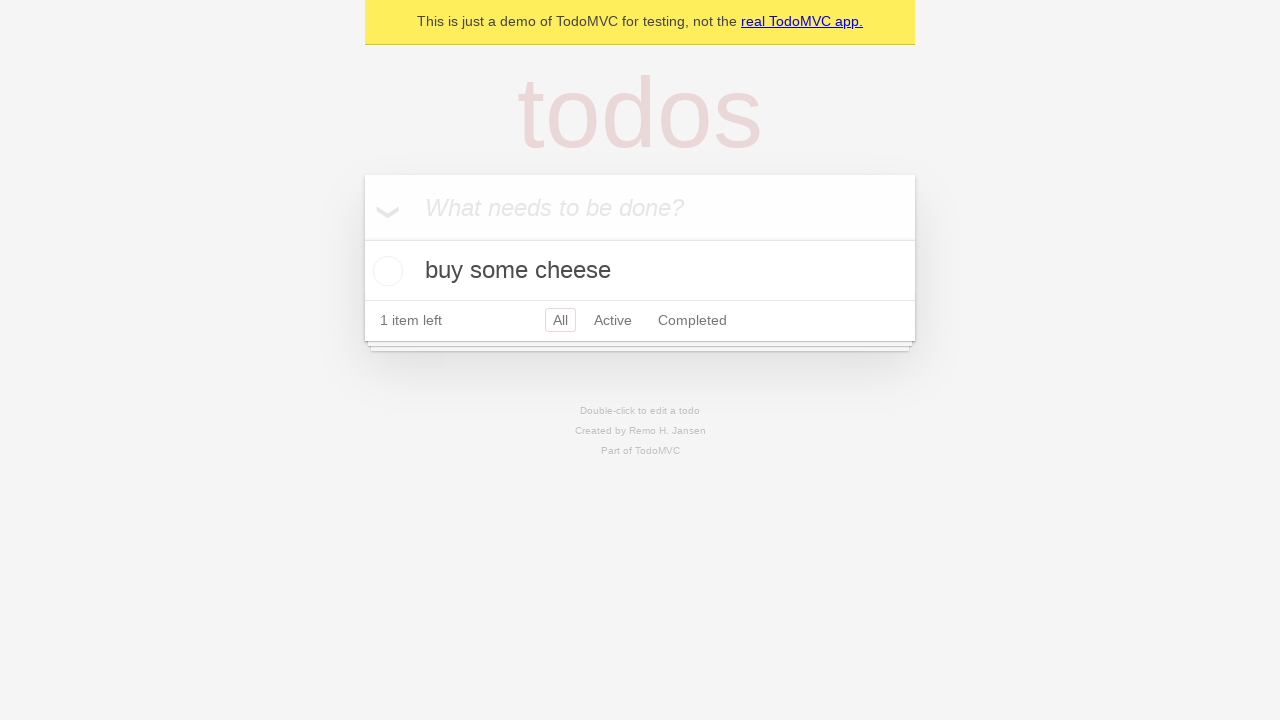

Todo counter element loaded and is visible
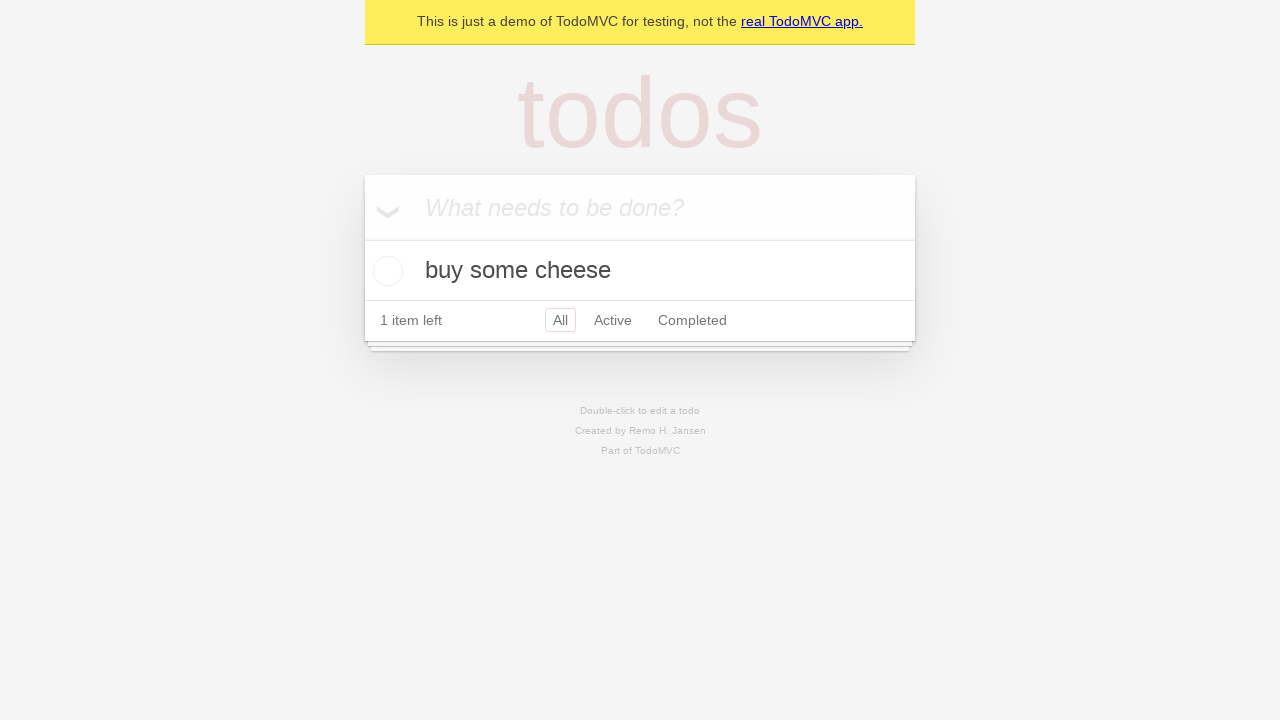

Filled second todo with 'feed the cat' on internal:attr=[placeholder="What needs to be done?"i]
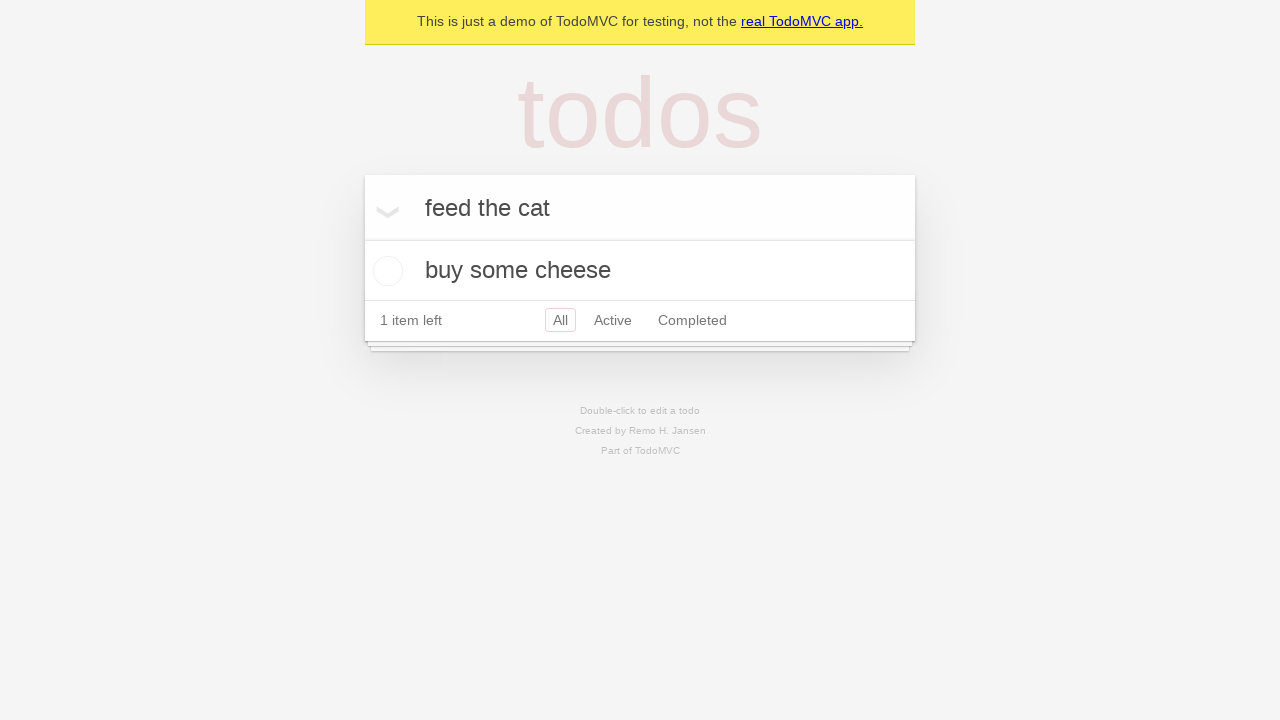

Pressed Enter to create second todo item on internal:attr=[placeholder="What needs to be done?"i]
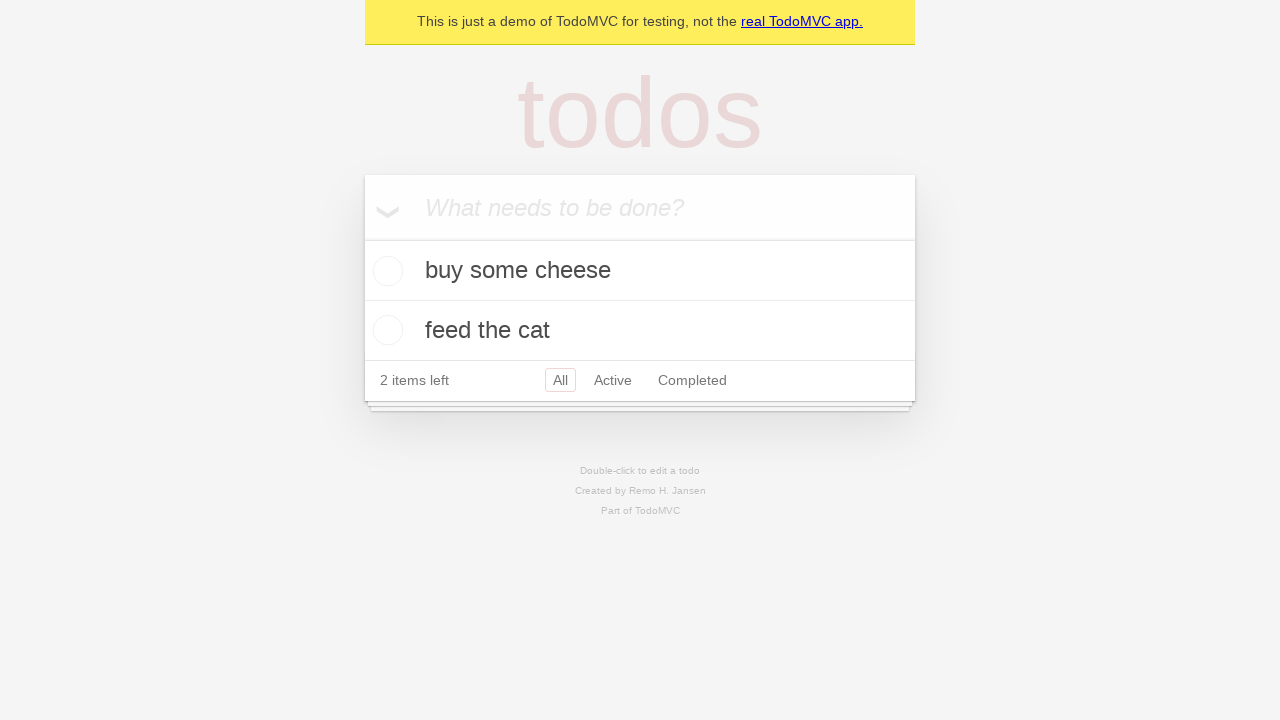

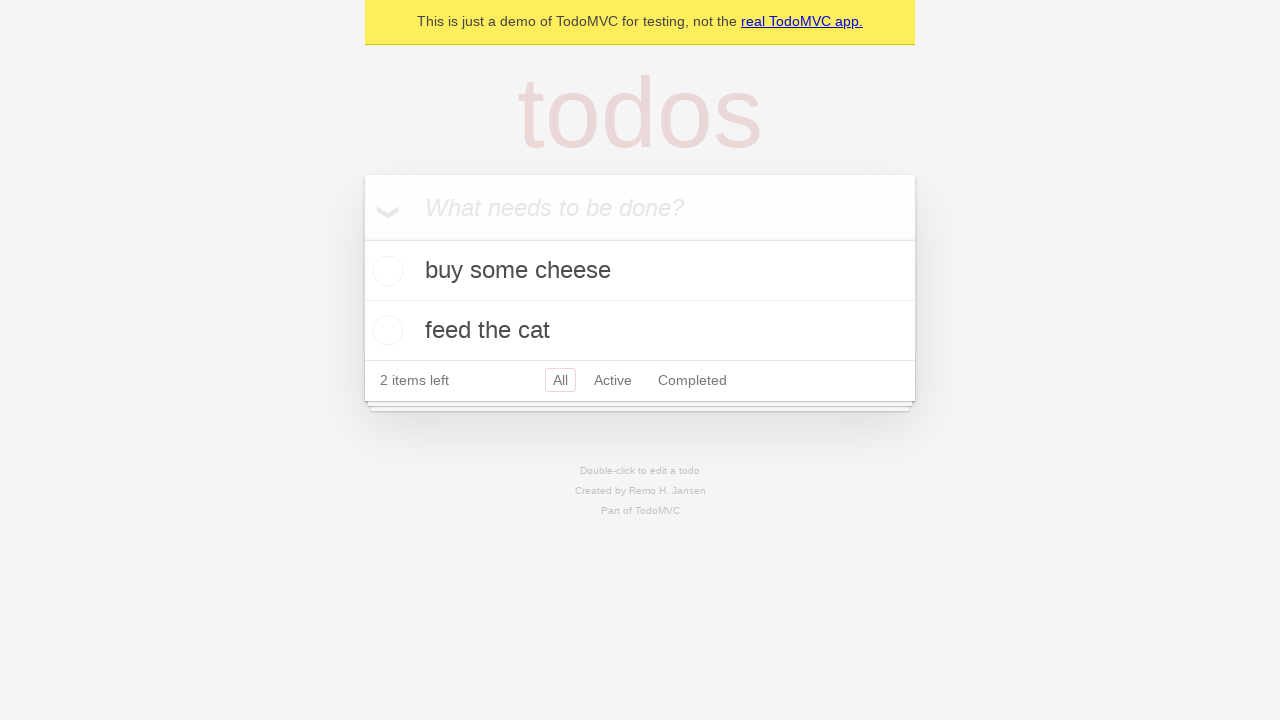